Tests regular click functionality by clicking a button and verifying the message appears

Starting URL: https://demoqa.com/buttons

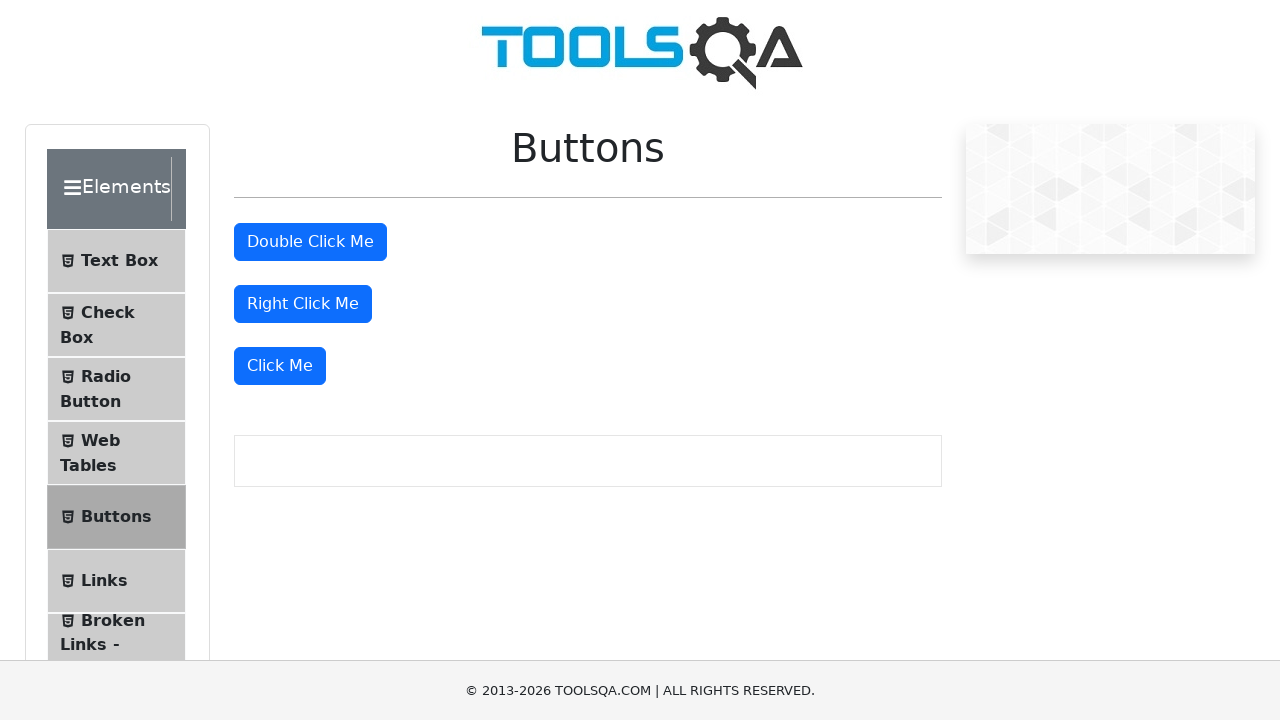

Clicked 'Click Me' button at (280, 366) on xpath=//button[.='Click Me']
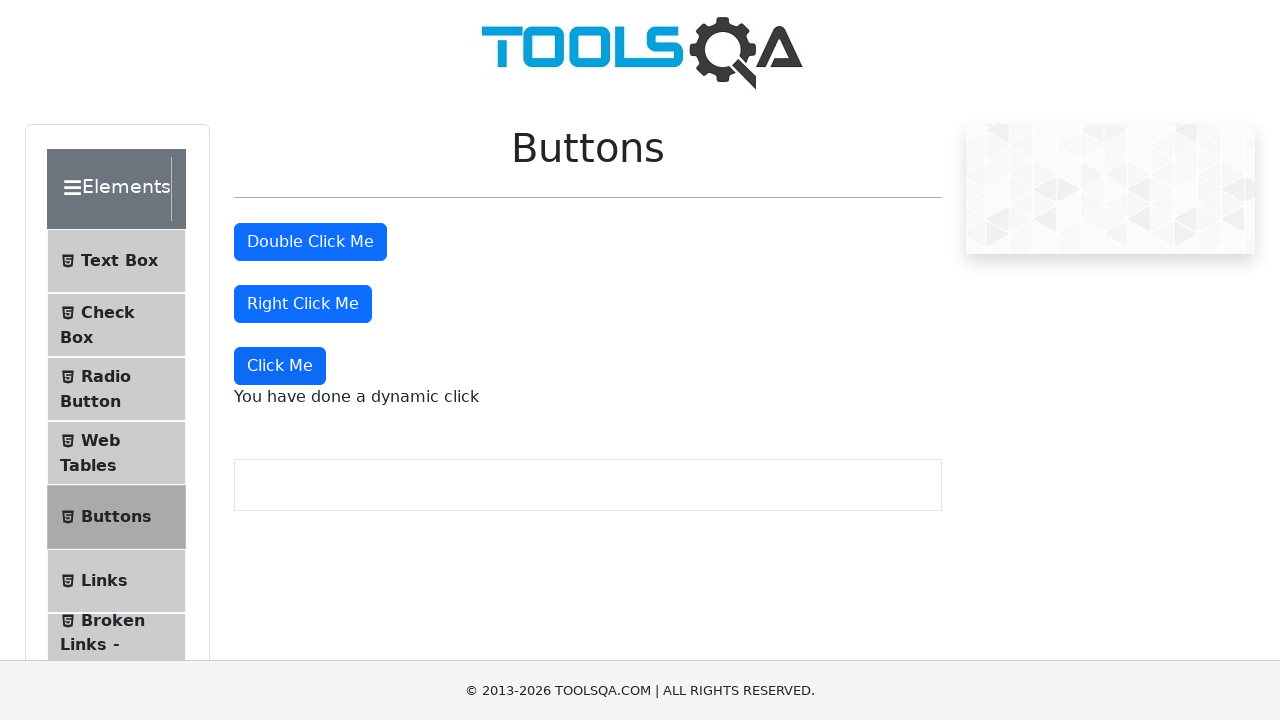

Dynamic click message appeared
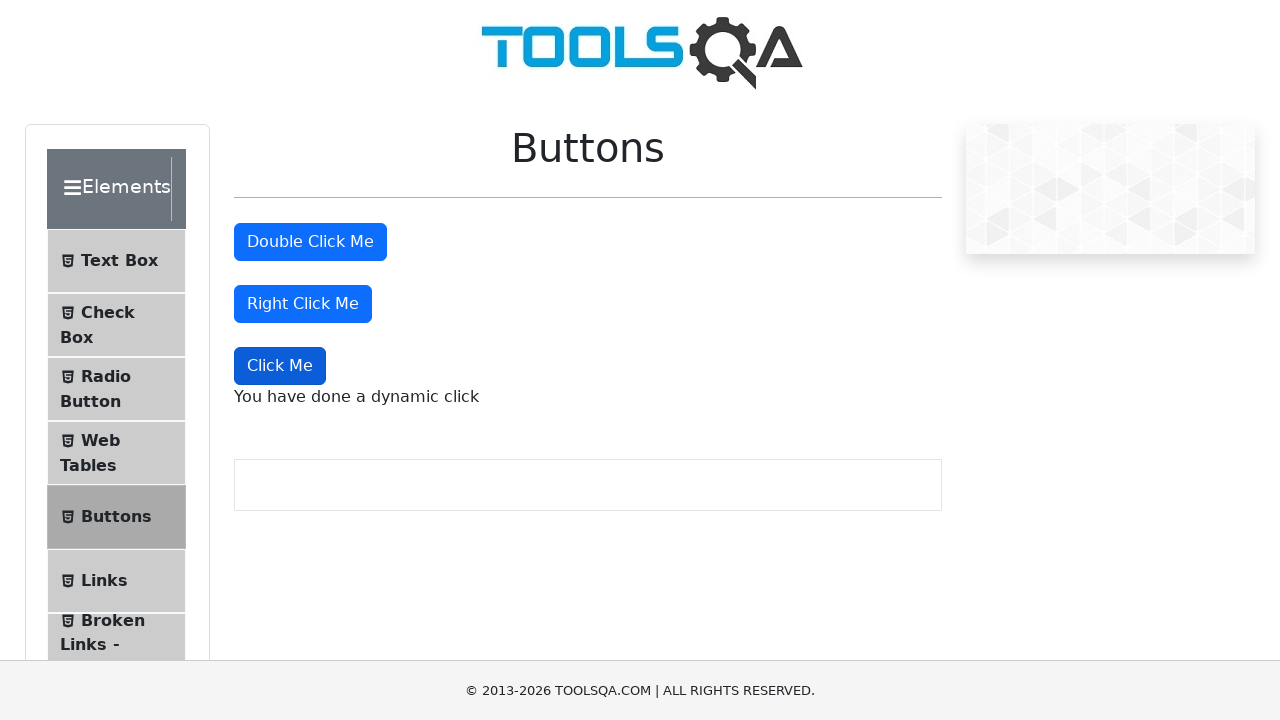

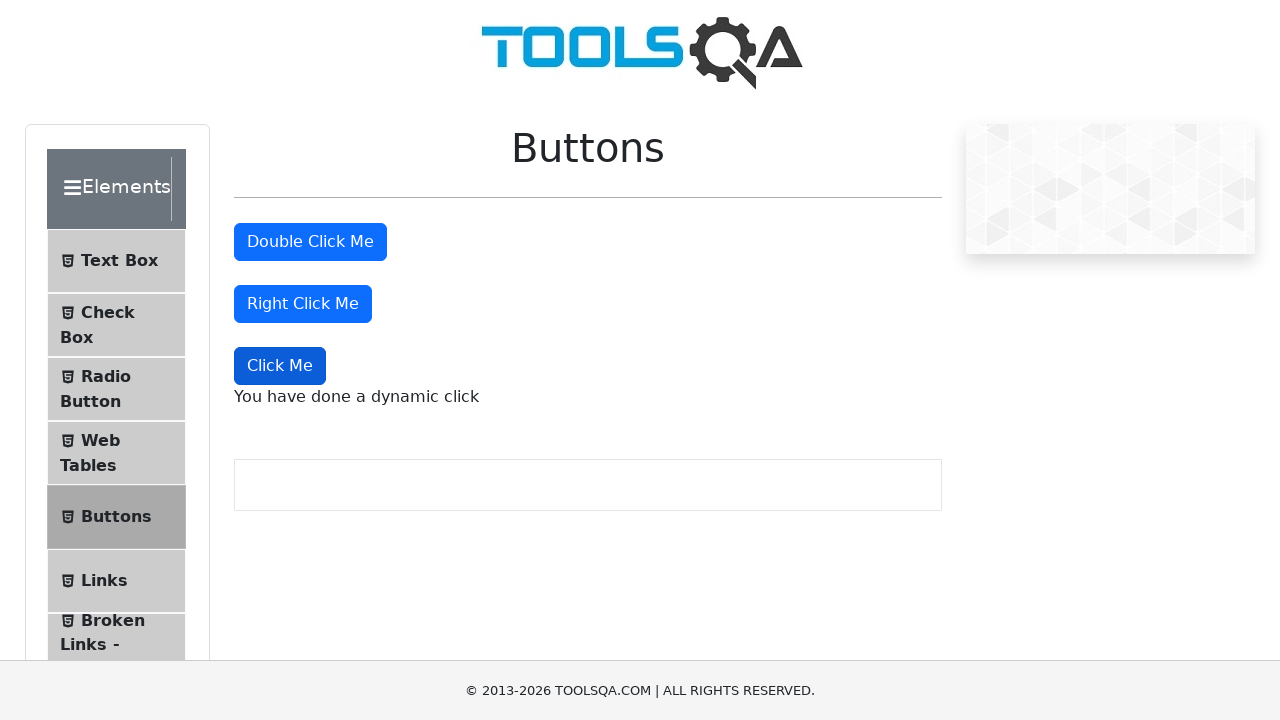